Tests that navigating to the programming languages starting with numbers (0-9) displays exactly 10 language entries on the 99 Bottles of Beer website

Starting URL: http://www.99-bottles-of-beer.net/

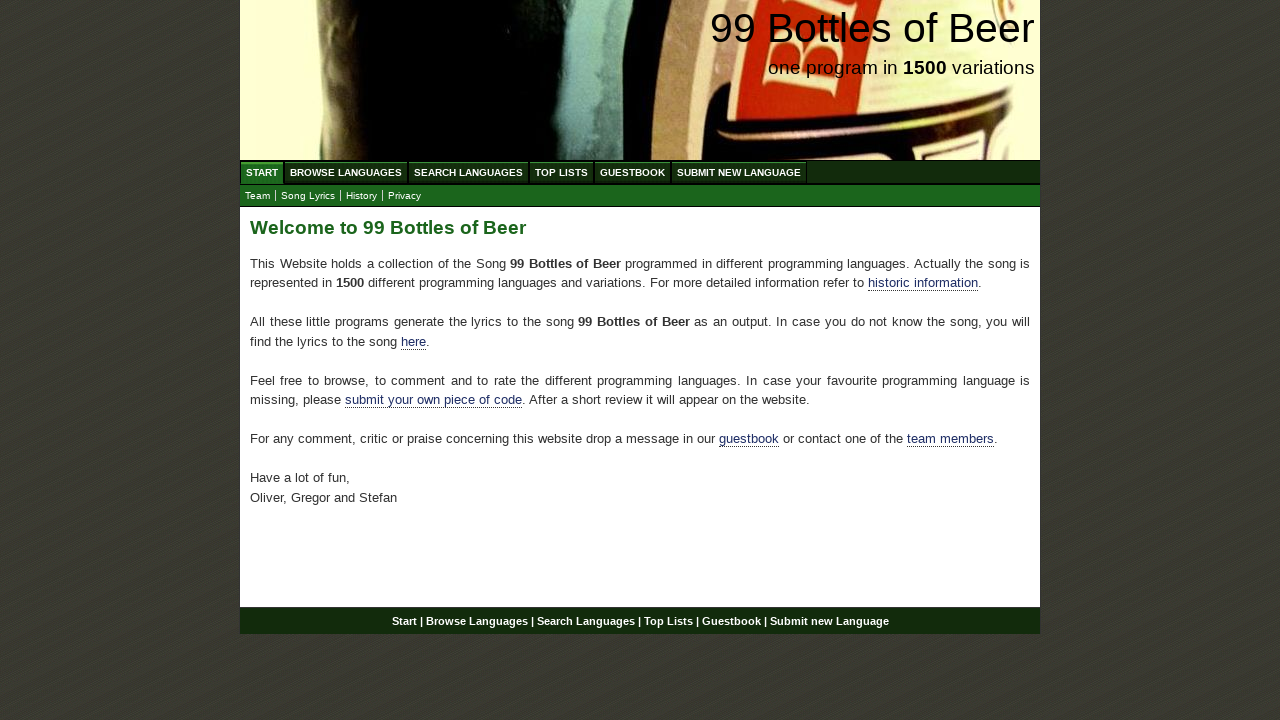

Clicked on 'Browse Languages' menu item at (346, 172) on xpath=//ul[@id='menu']/li/a[@href='/abc.html']
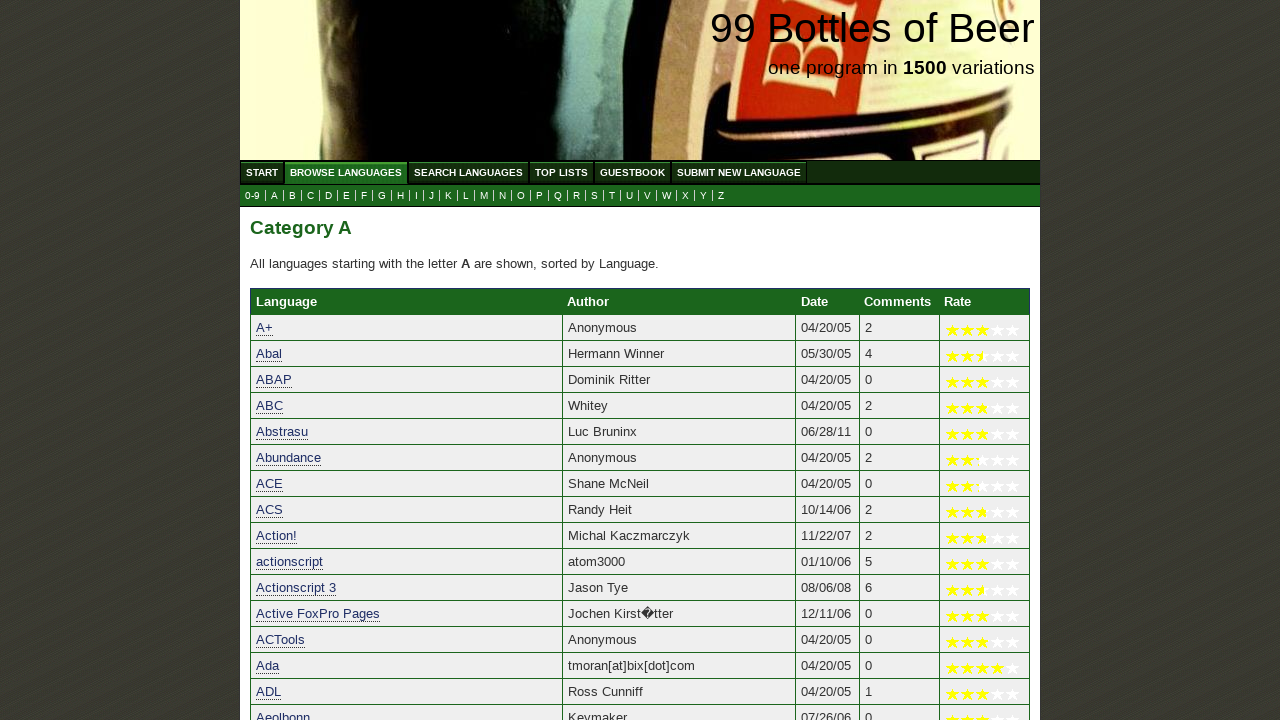

Clicked on '0' link to navigate to languages starting with numbers at (252, 196) on xpath=//a[@href='0.html']
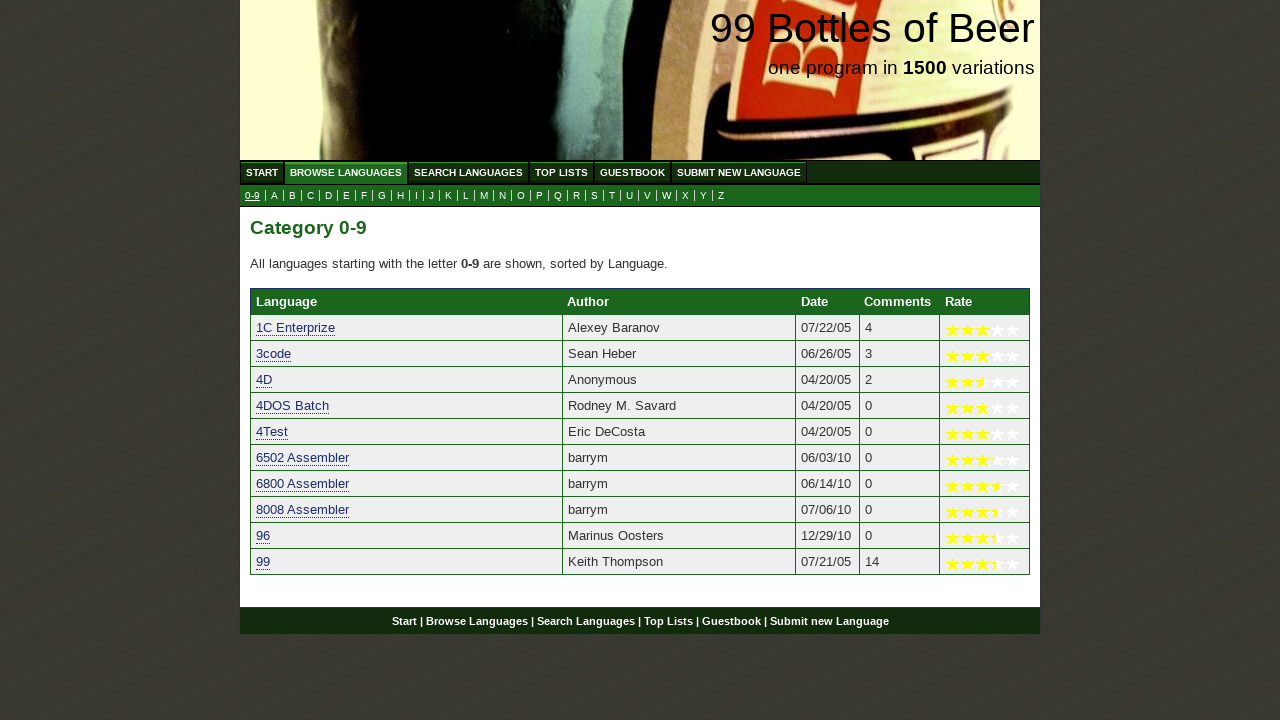

Waited for category table to load
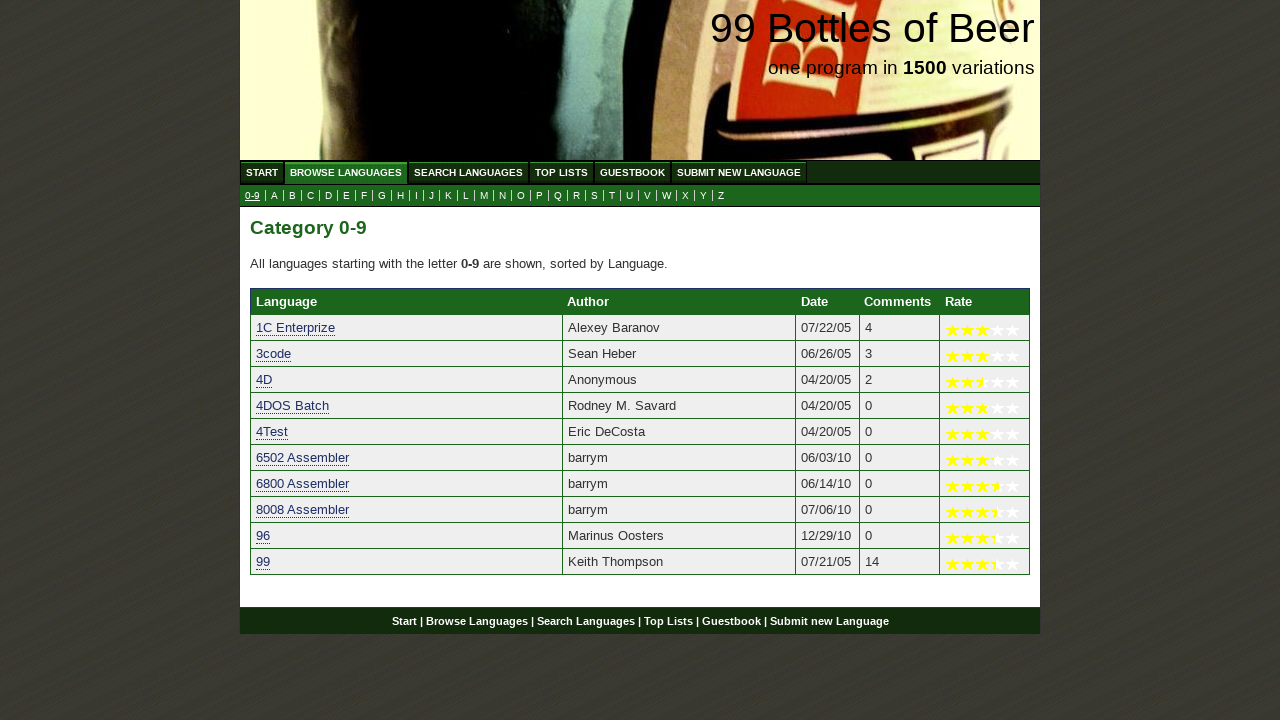

Verified that exactly 10 languages are displayed in the category table
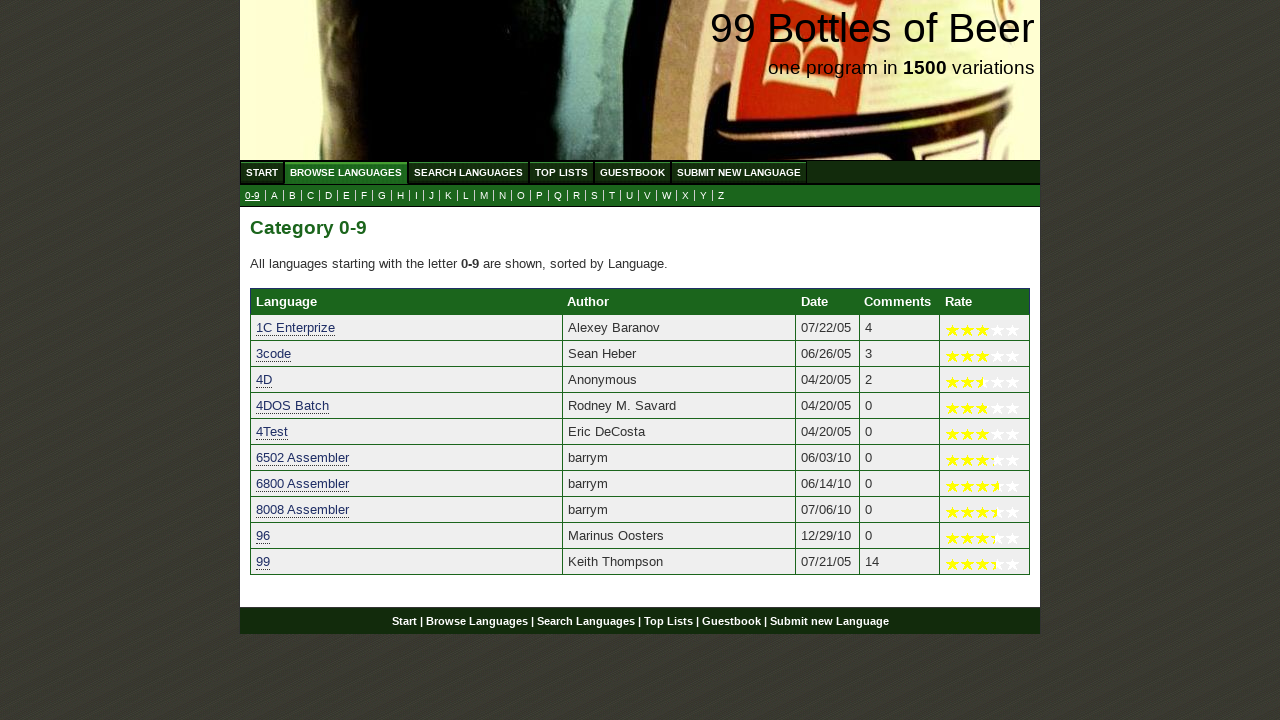

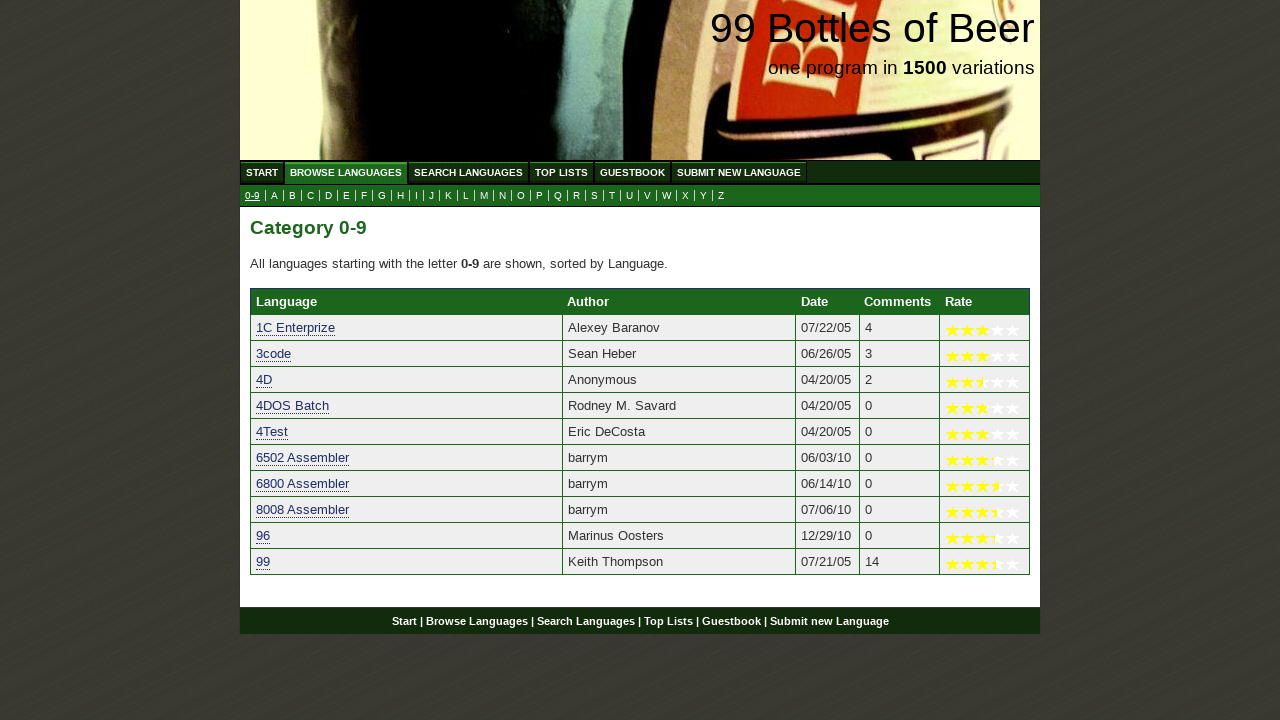